Tests alert popup handling by navigating to the cancel tab, triggering a confirm box alert, and dismissing it

Starting URL: https://demo.automationtesting.in/Alerts.html

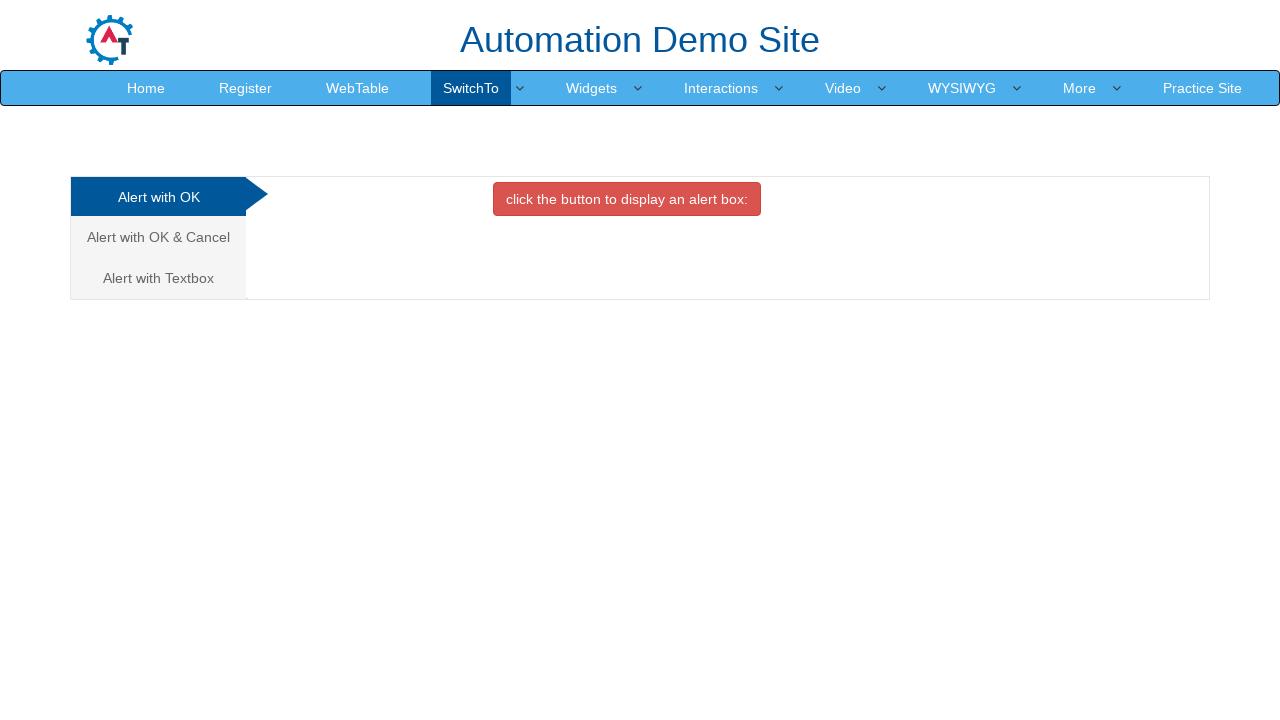

Clicked on Alert with OK & Cancel tab at (158, 237) on a[href='#CancelTab']
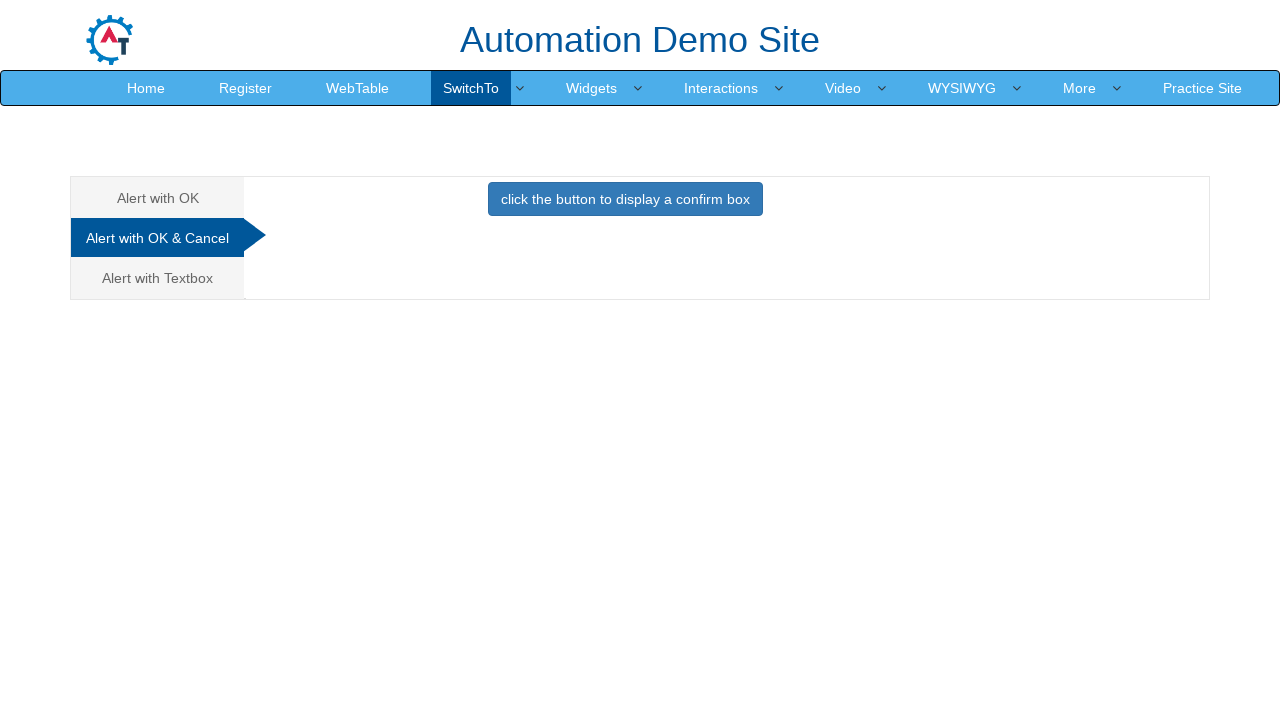

Clicked confirm box button to trigger alert at (625, 199) on button[onclick='confirmbox()']
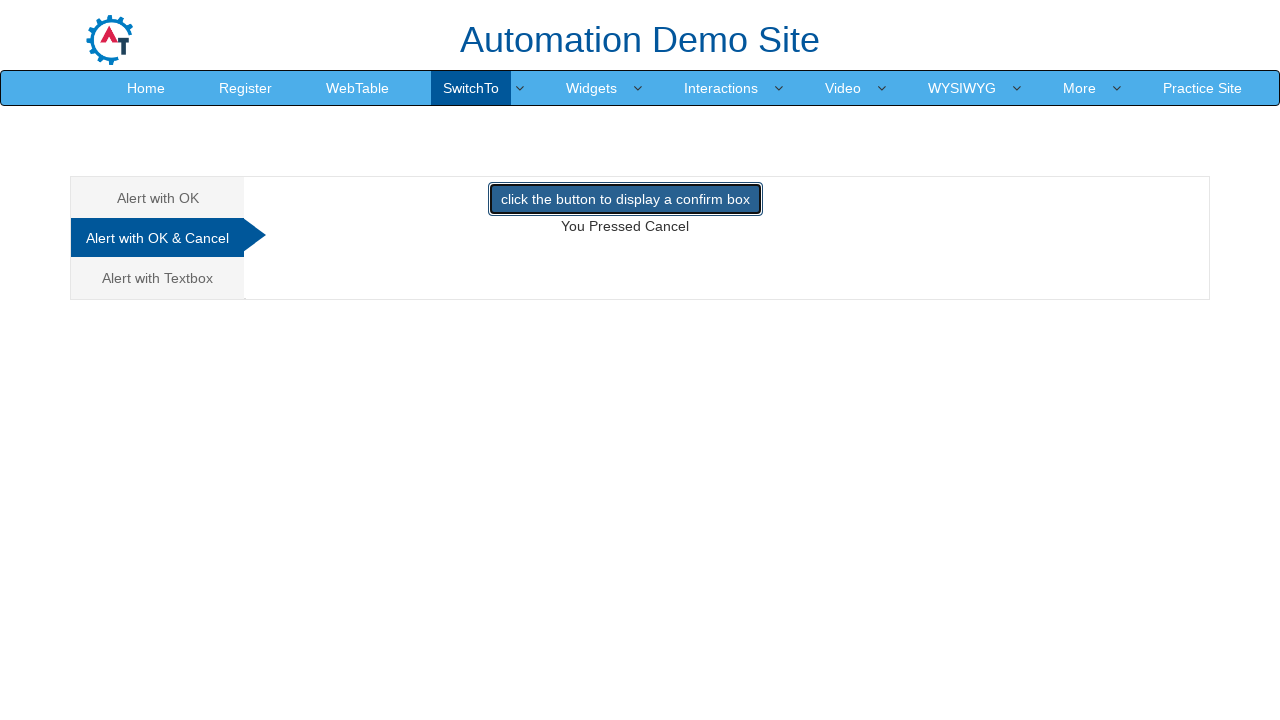

Set up dialog handler to dismiss alert
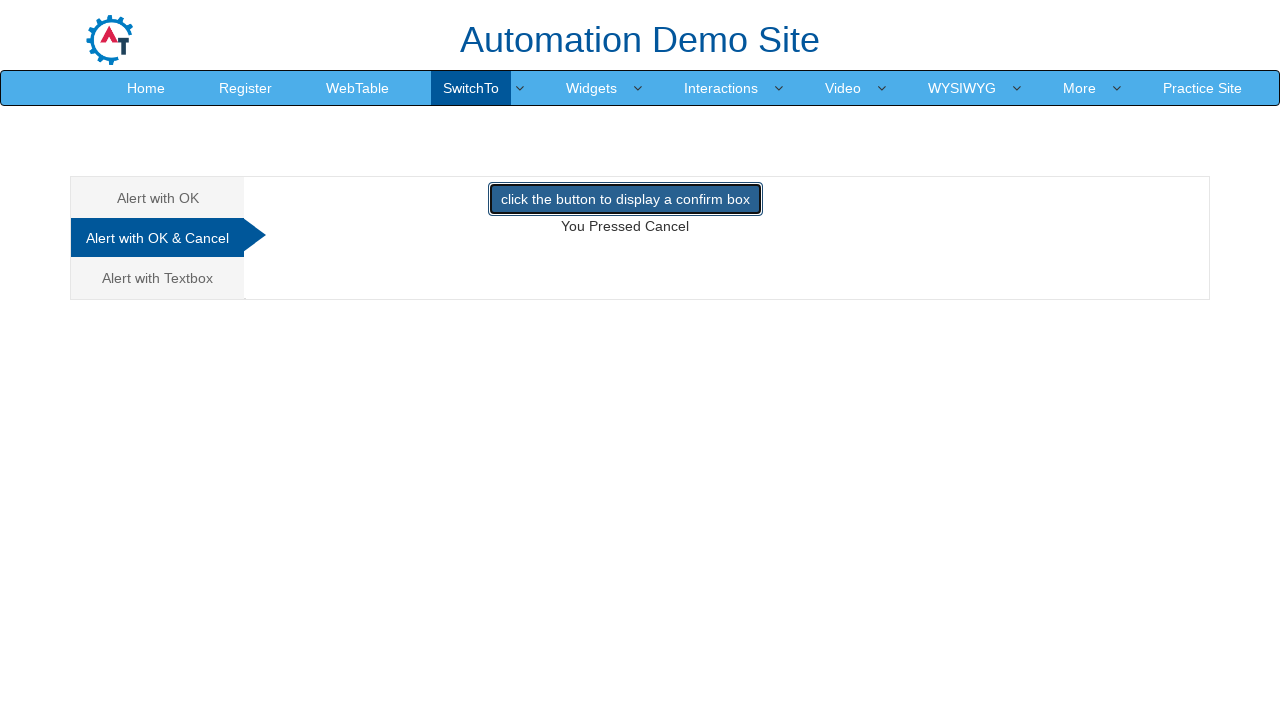

Clicked on demo element at (625, 226) on #demo
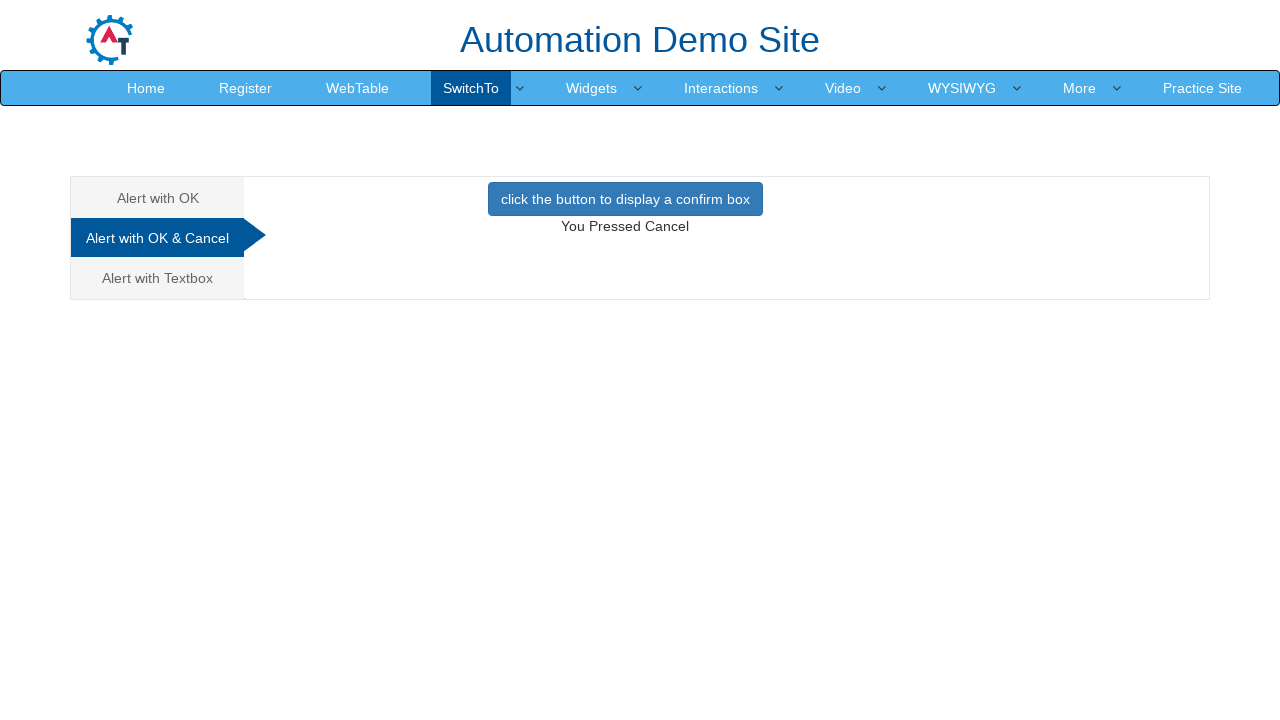

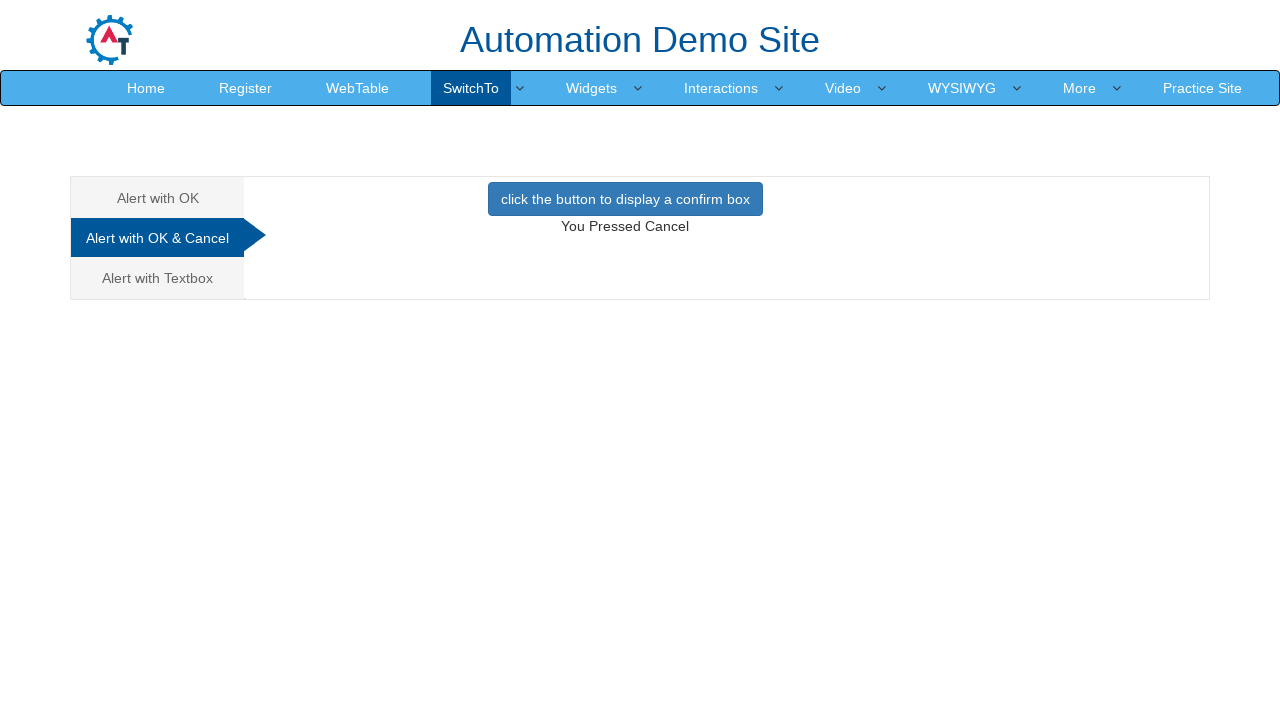